Tests a vegetable shopping website by searching for products containing 'ca', verifying 4 products are visible, adding items to cart, and specifically adding Cashews to cart through dynamic element selection

Starting URL: https://rahulshettyacademy.com/seleniumPractise/#/

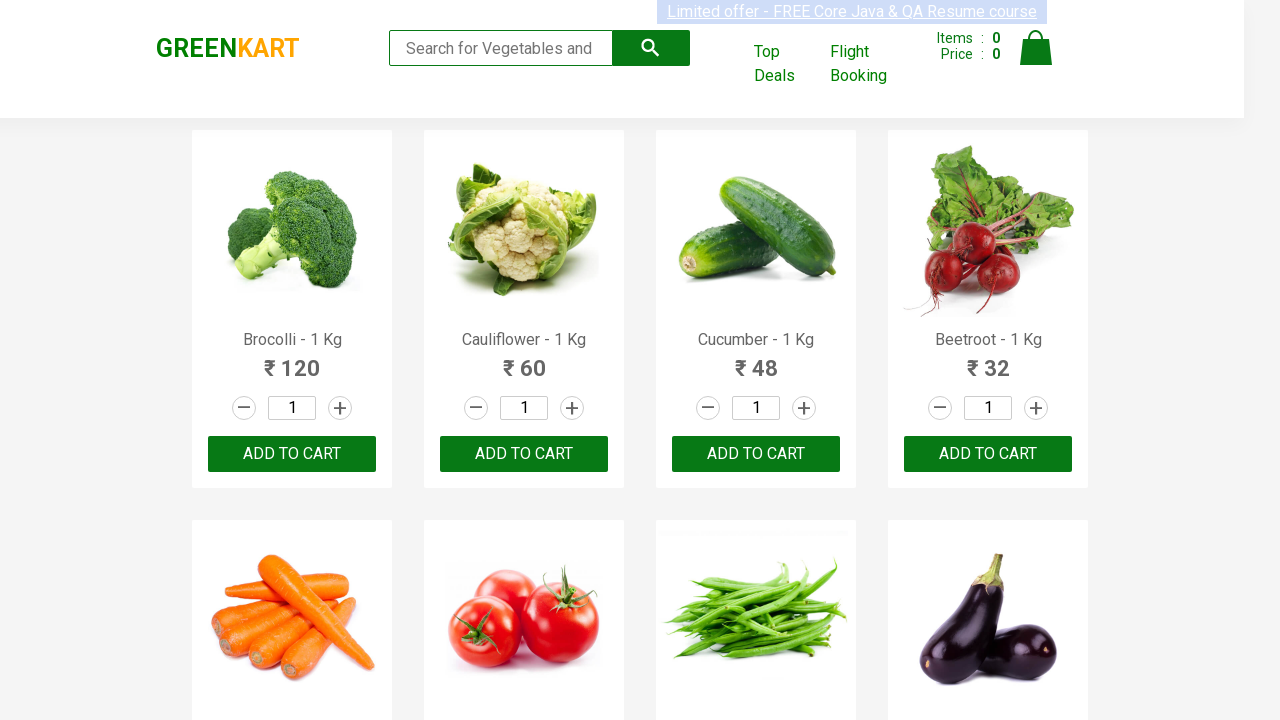

Typed 'ca' in the search box to filter products on .search-keyword
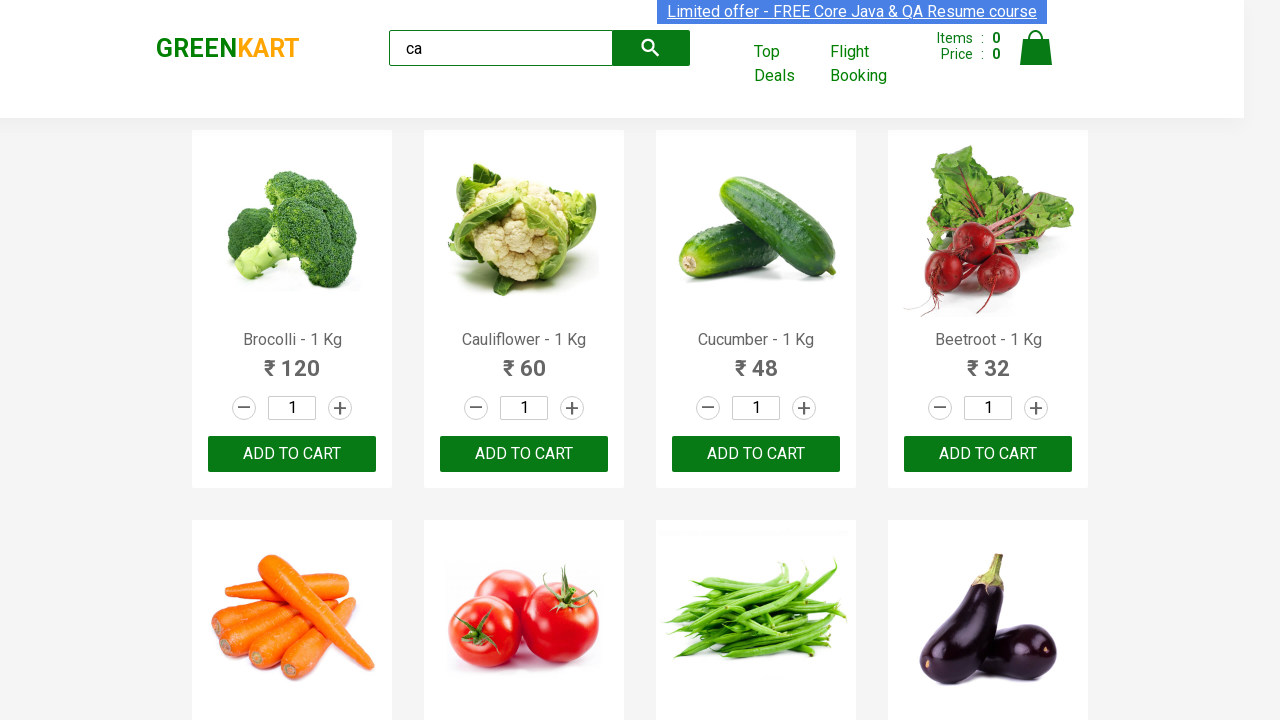

Waited for filtered products to become visible
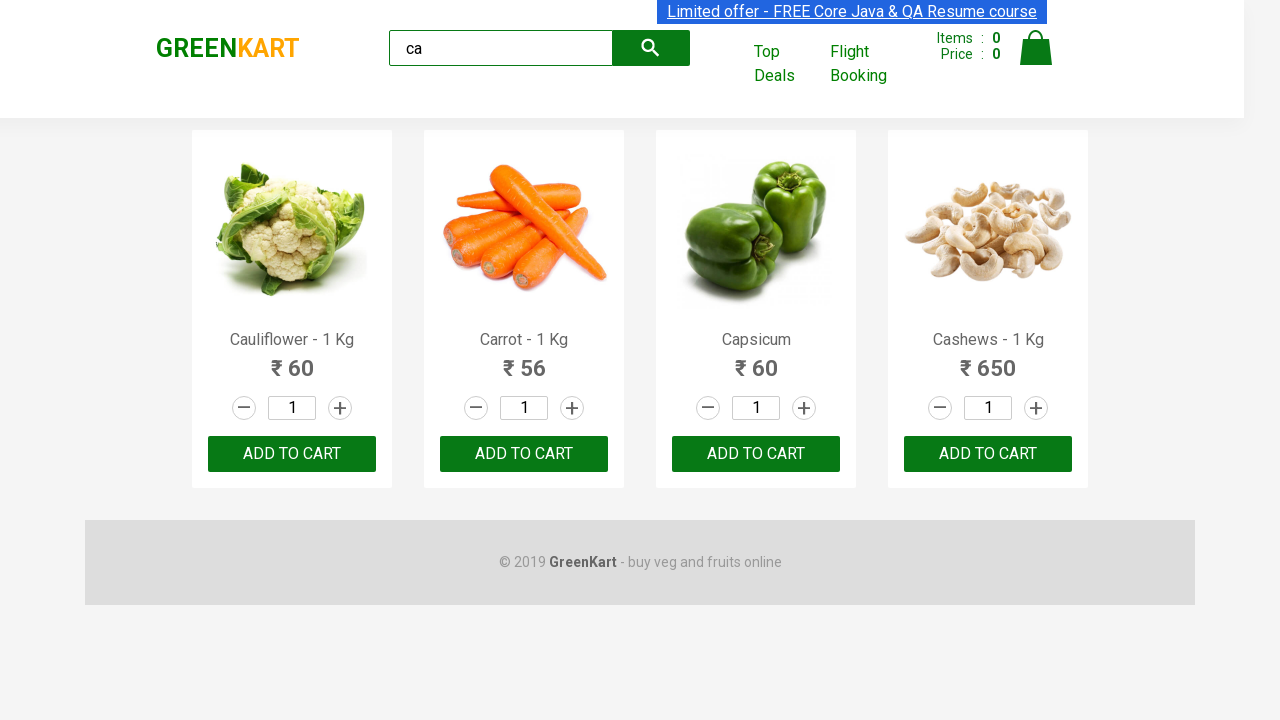

Clicked ADD TO CART button on the second product at (524, 454) on .products .product >> nth=1 >> button >> internal:has-text="ADD TO CART"i
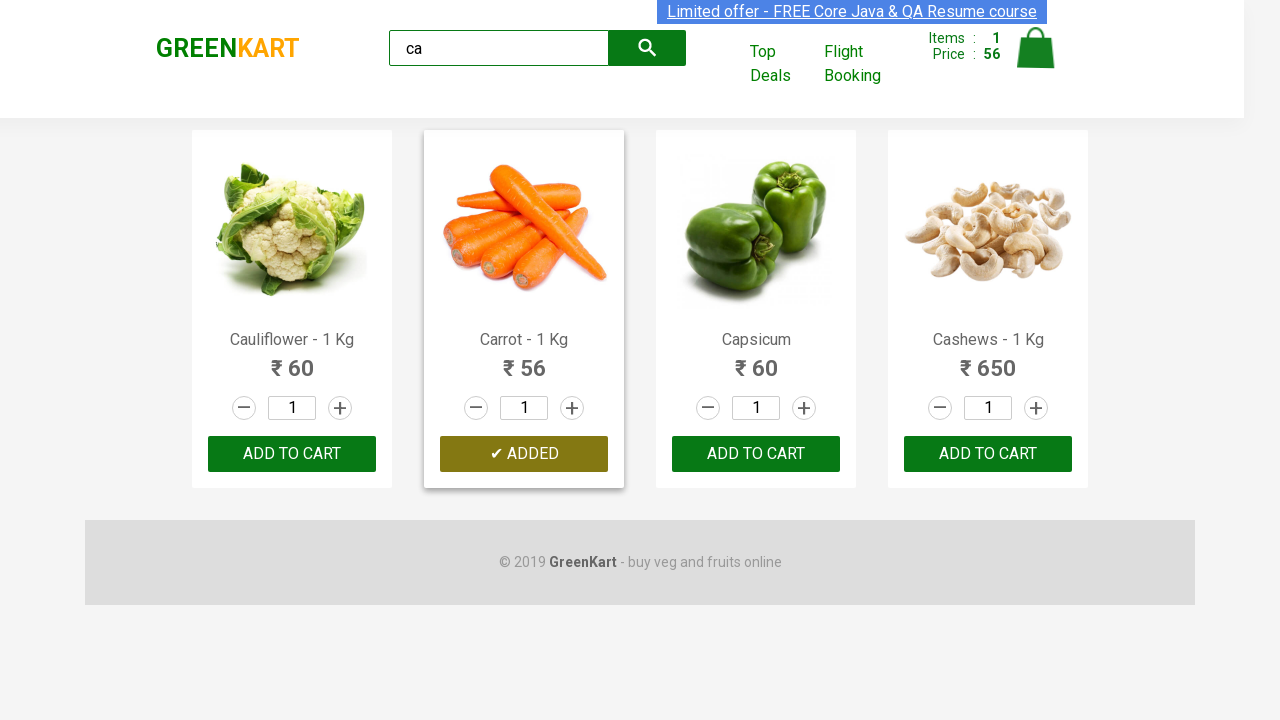

Counted 4 products containing 'ca' in the search results
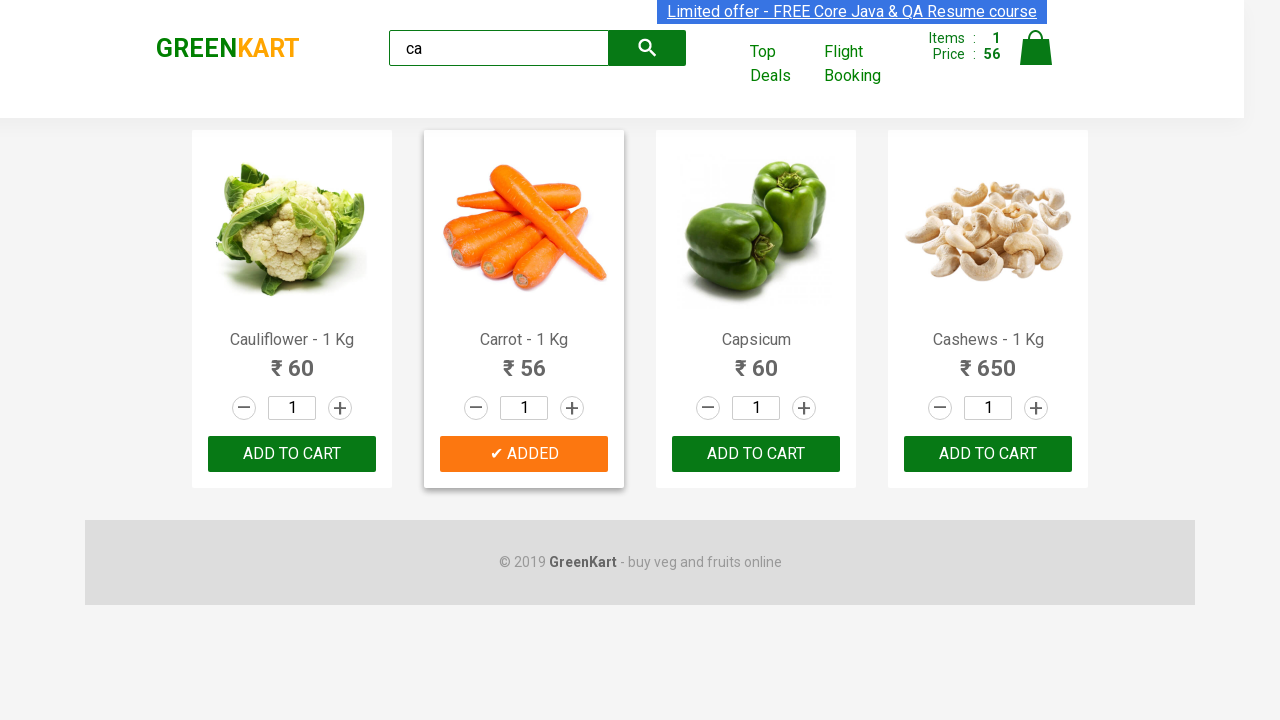

Found and clicked ADD TO CART button for Cashews product at index 3 at (988, 454) on .products .product >> nth=3 >> button[type=button]
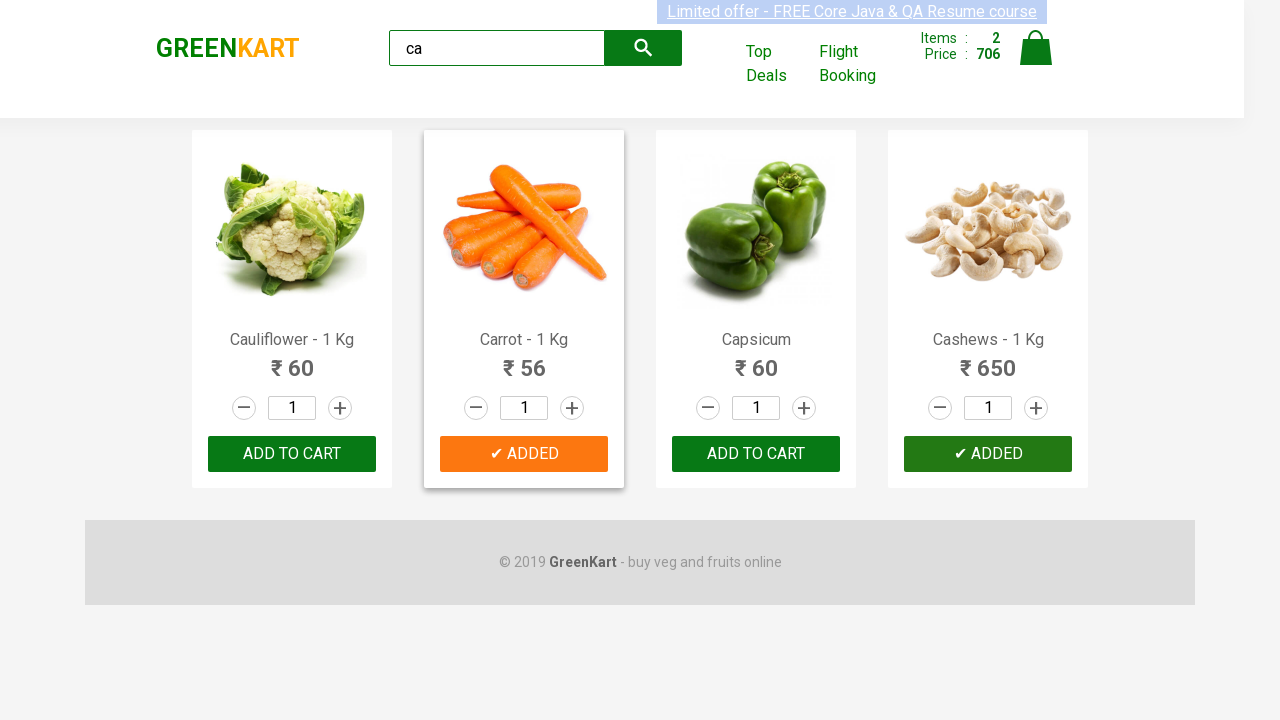

Retrieved brand text: 'GREENKART'
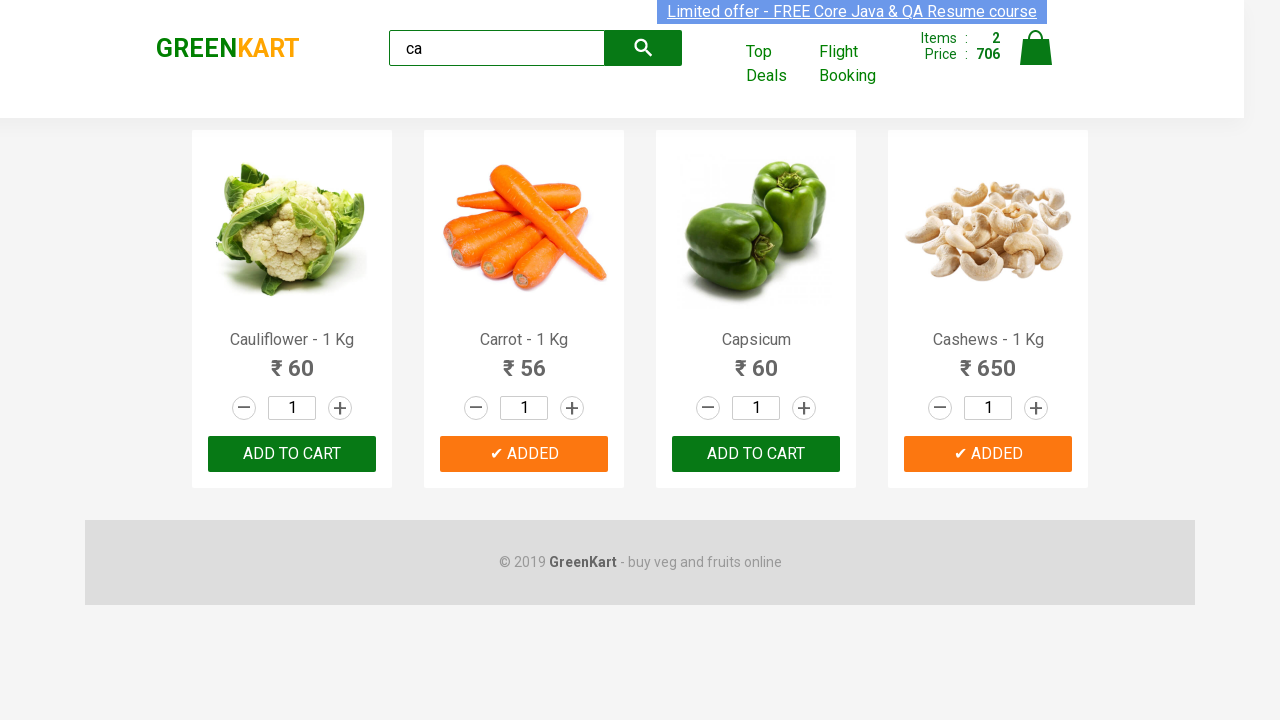

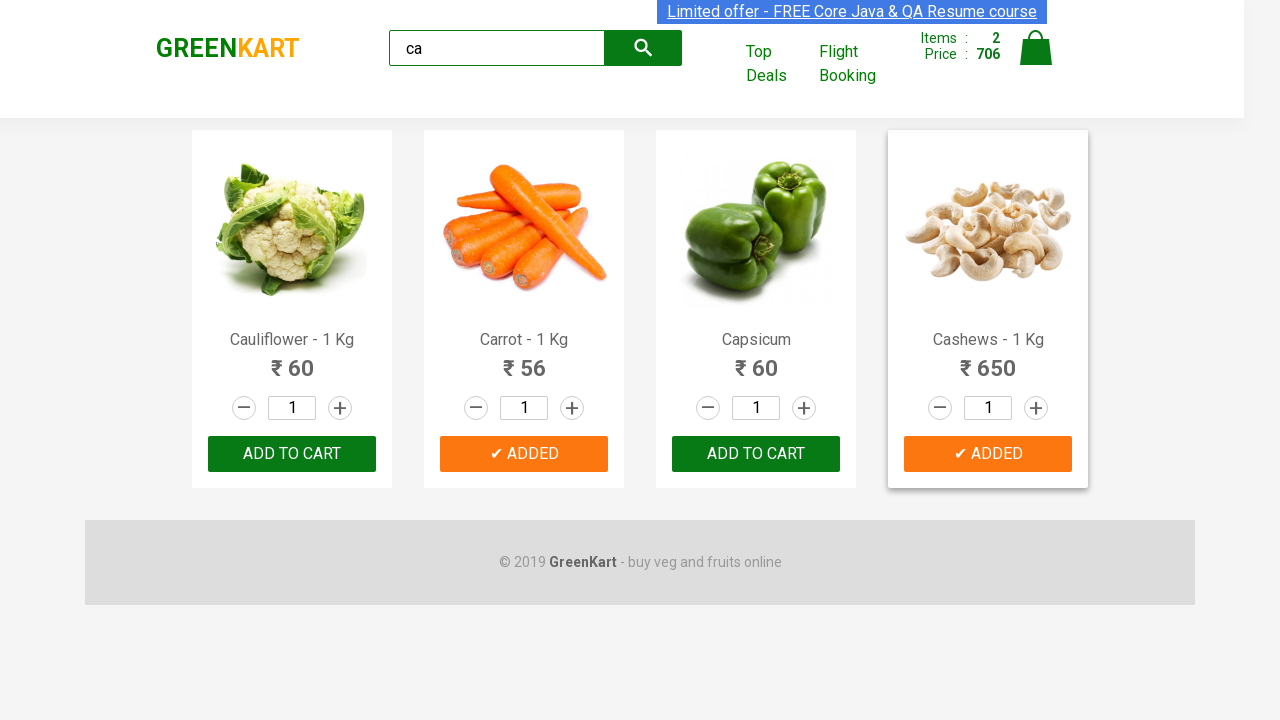